Tests autocomplete functionality by typing partial text and selecting a specific suggestion from the dropdown

Starting URL: https://rahulshettyacademy.com/AutomationPractice/

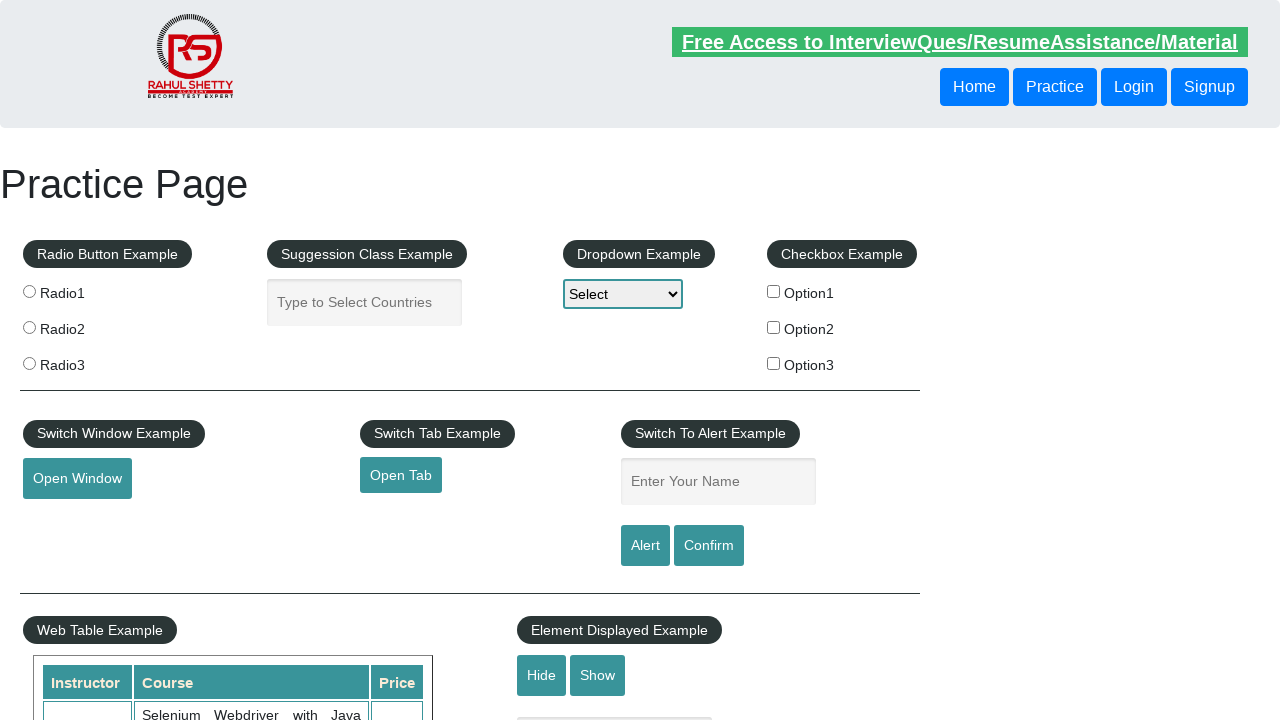

Filled autocomplete field with 'uni' on input#autocomplete
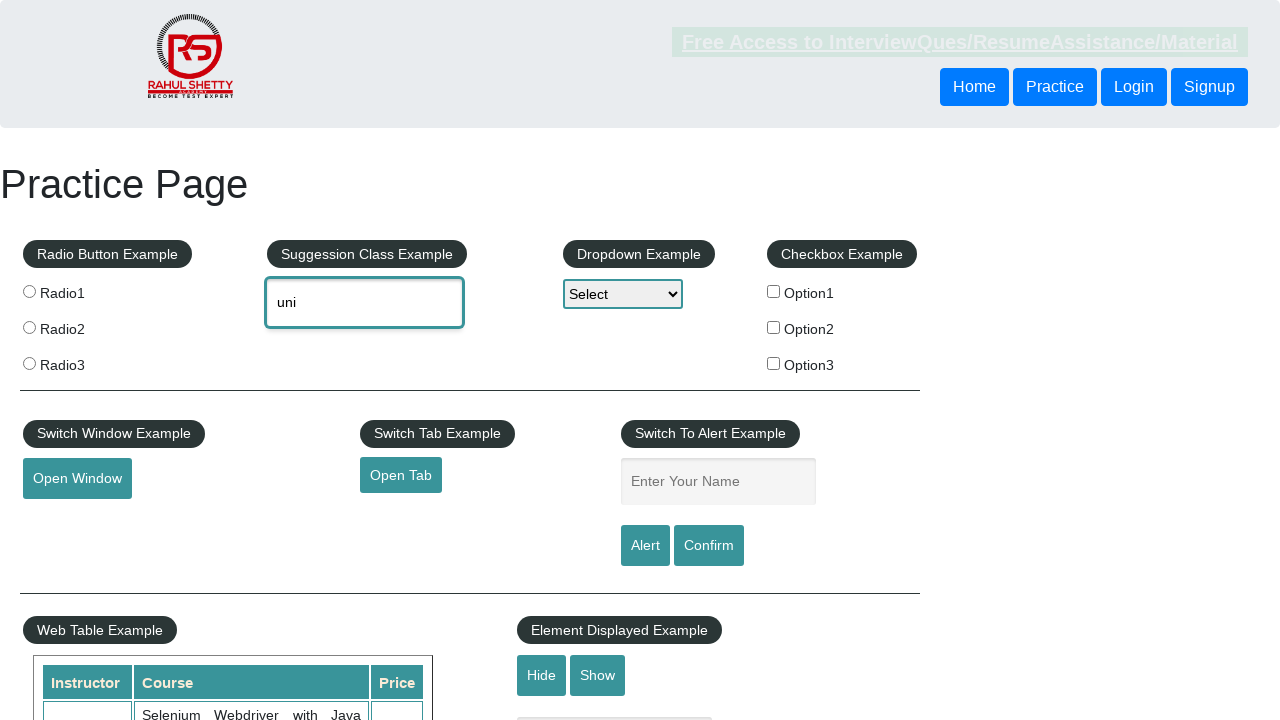

Autocomplete suggestions dropdown appeared
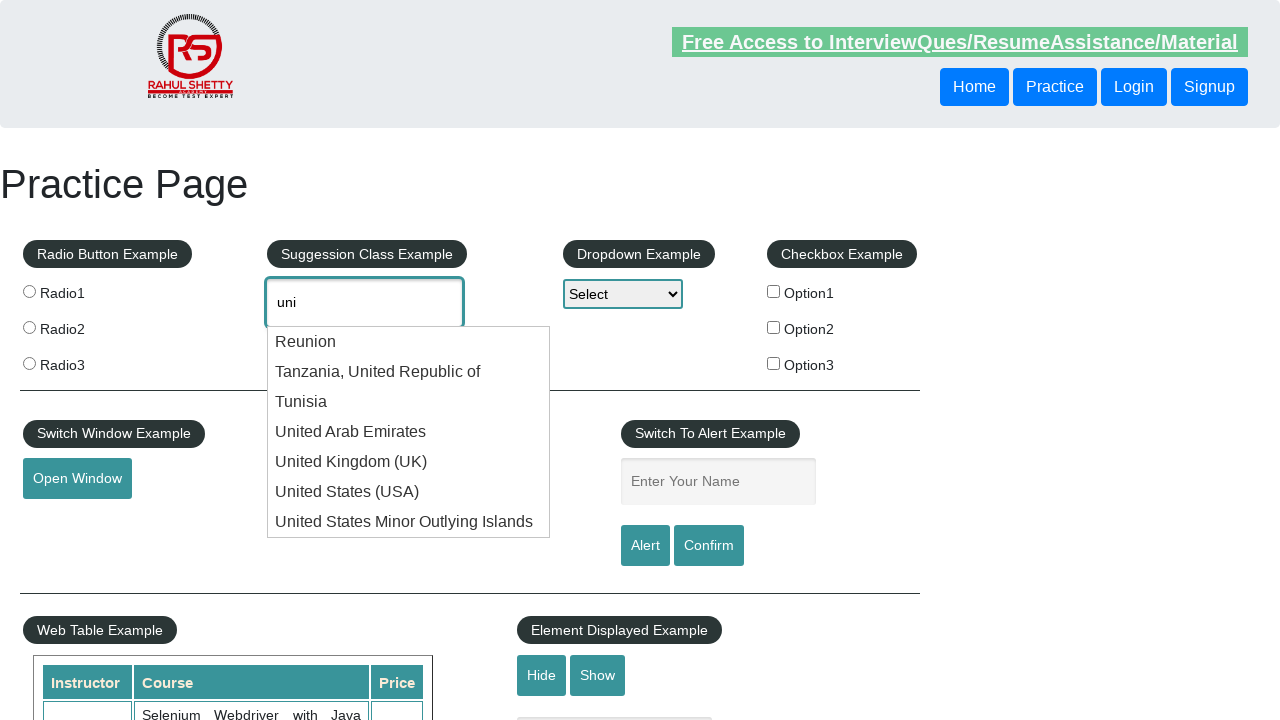

Selected 'United Kingdom (UK)' from autocomplete suggestions at (409, 462) on ul li.ui-menu-item >> nth=4
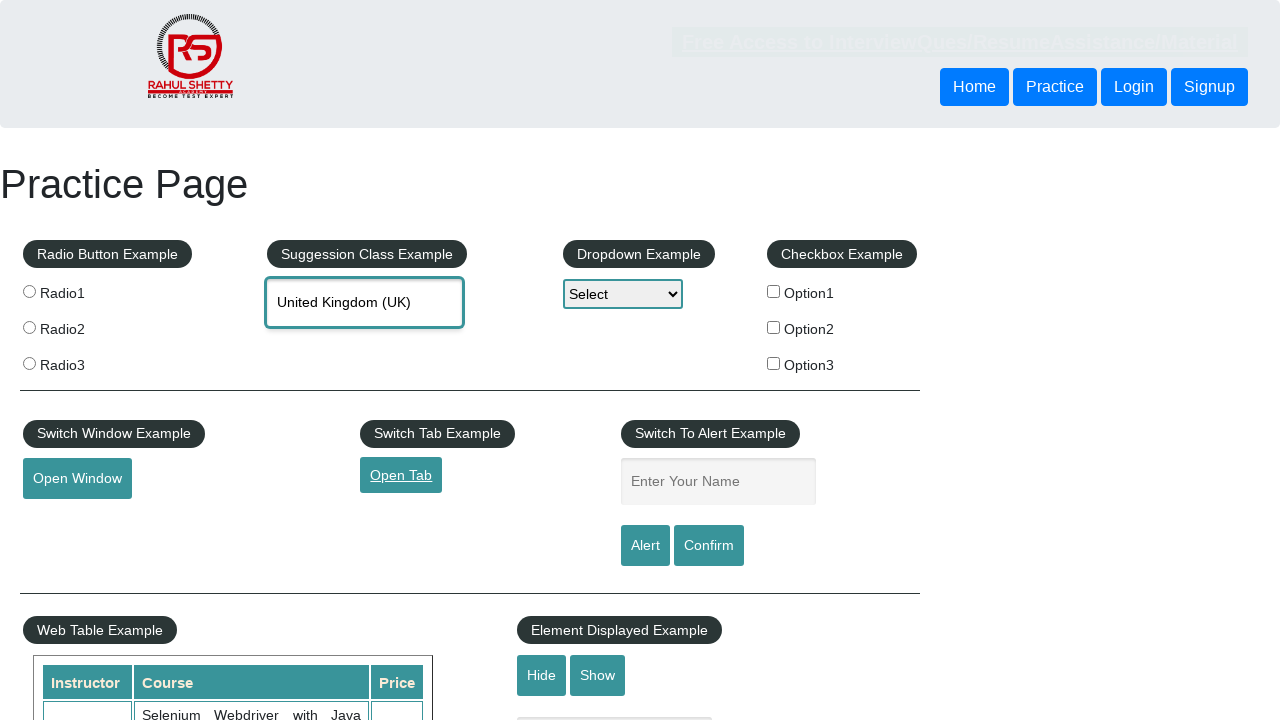

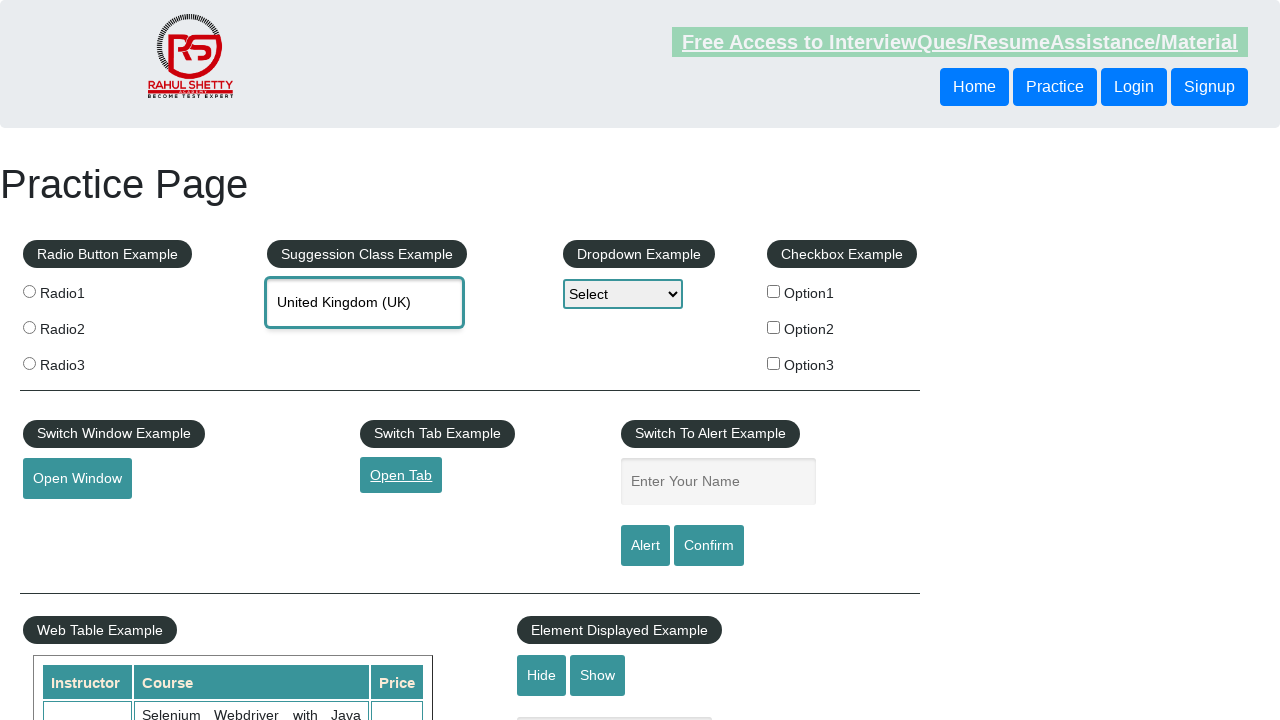